Tests character validation form by entering letters with percent sign "ghd%ghd" and clicking validate button

Starting URL: https://testpages.eviltester.com/styled/apps/7charval/simple7charvalidation.html

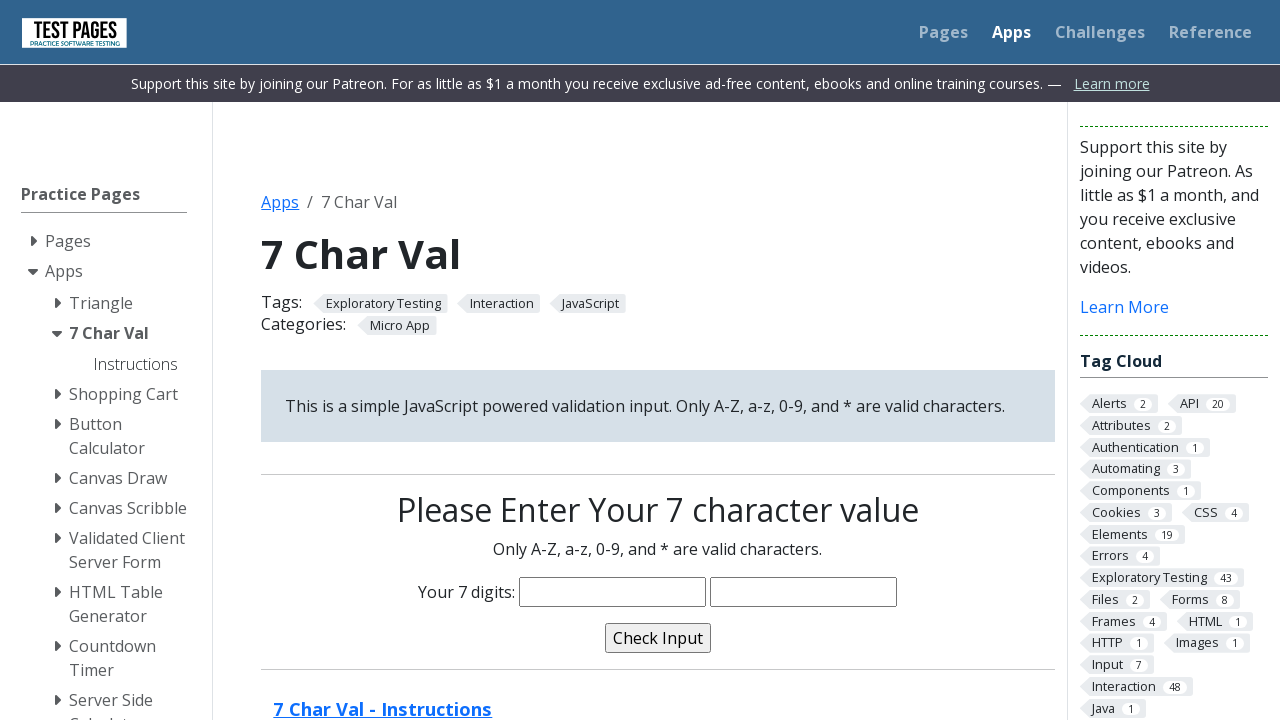

Filled characters field with 'ghd%ghd' containing letters and percent sign on input[name='characters']
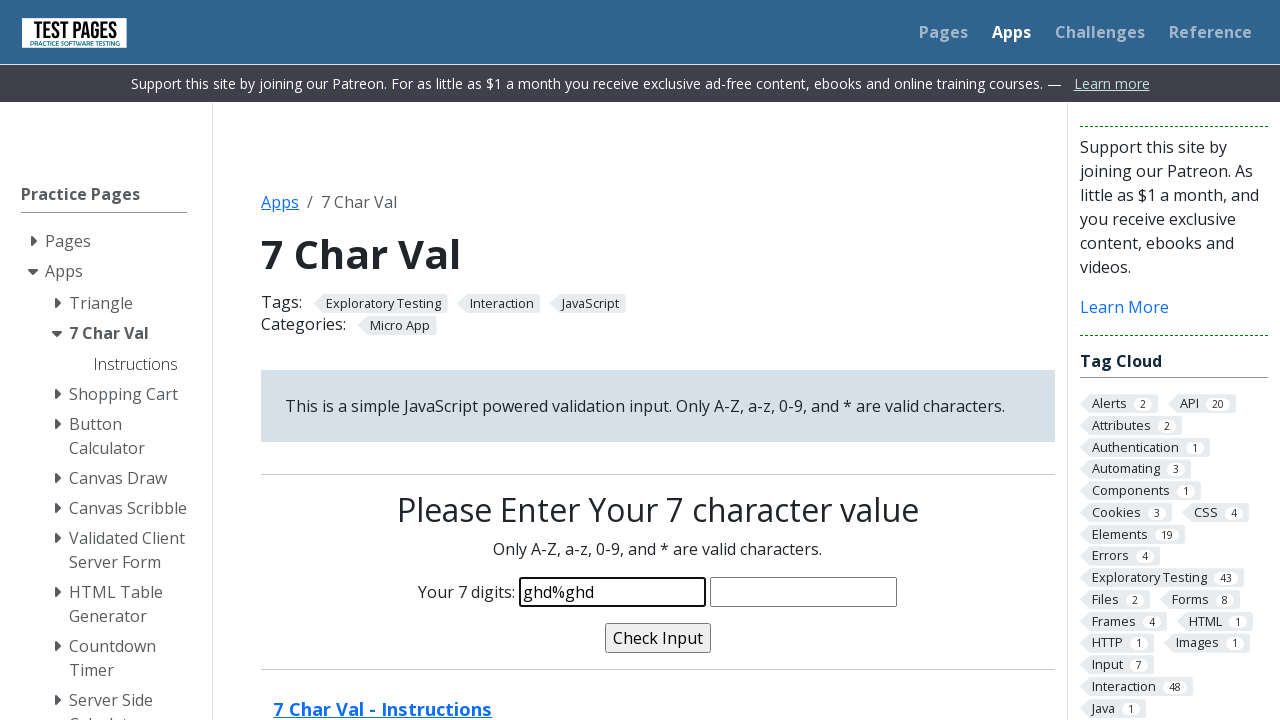

Clicked validate button to test character validation at (658, 638) on input[name='validate']
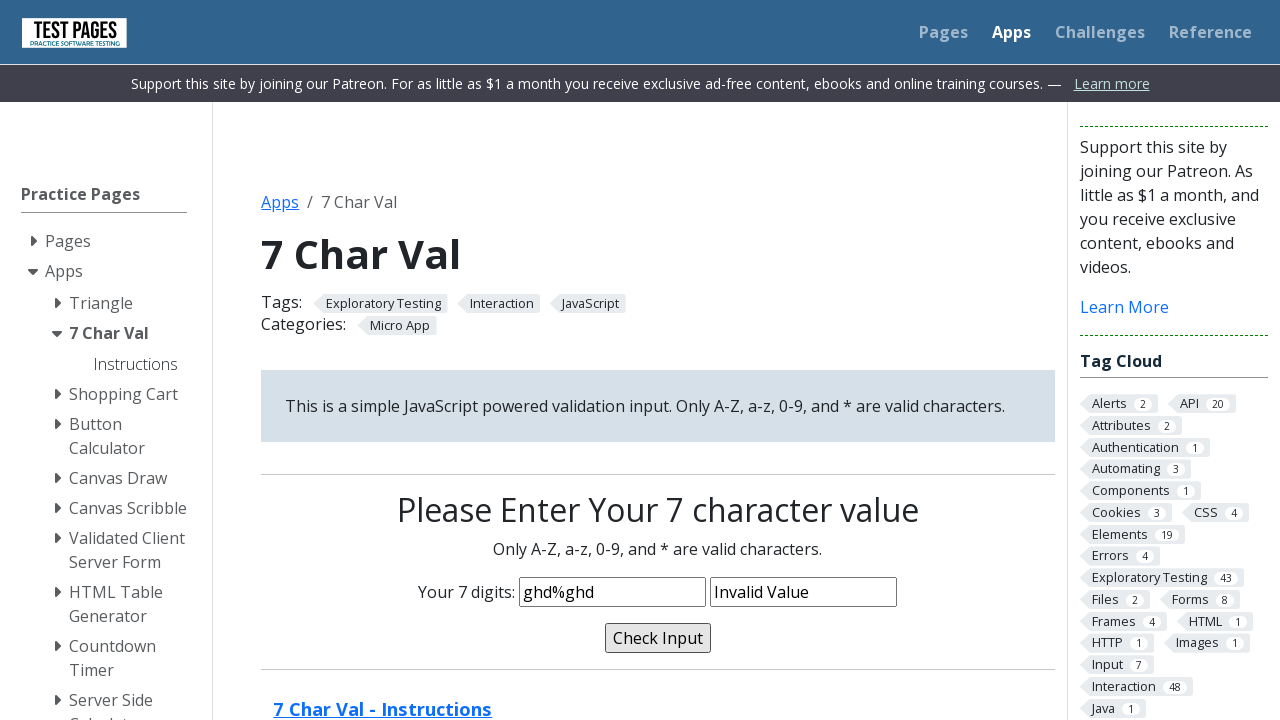

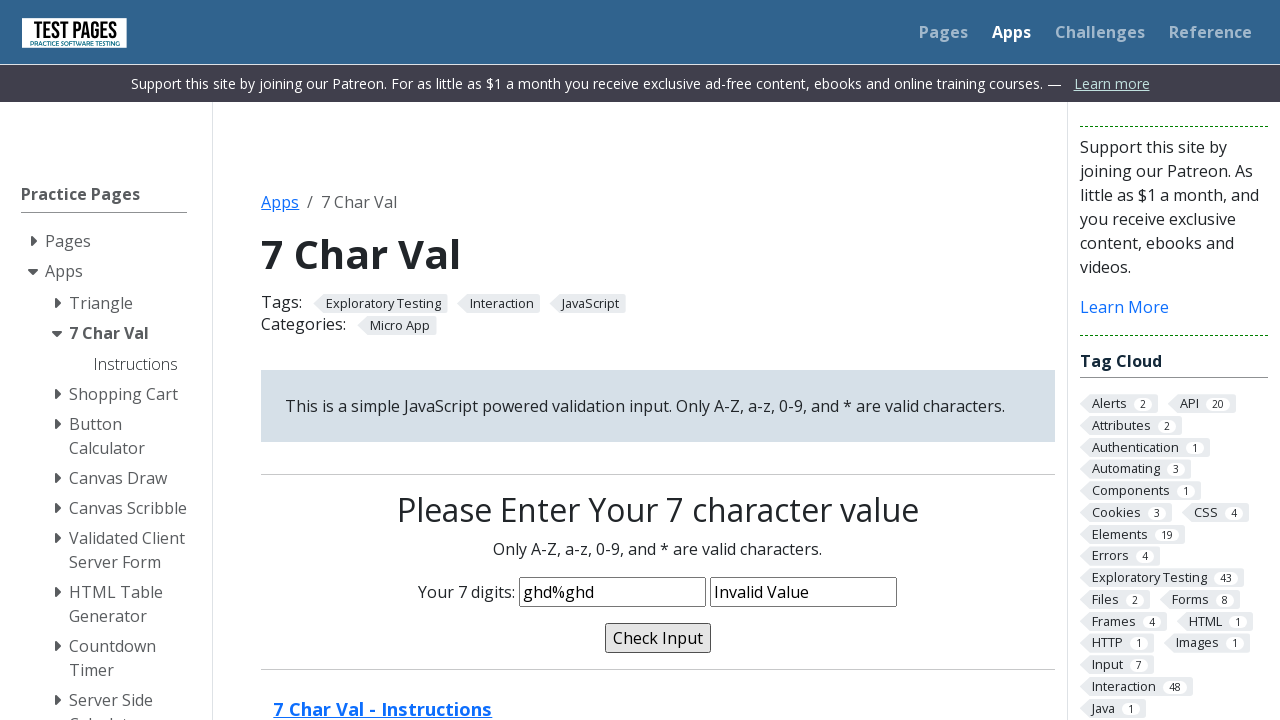